Solves a math problem on a web page by reading a value, calculating the result, filling the answer field, selecting robot verification options, and submitting the form

Starting URL: https://suninjuly.github.io/math.html

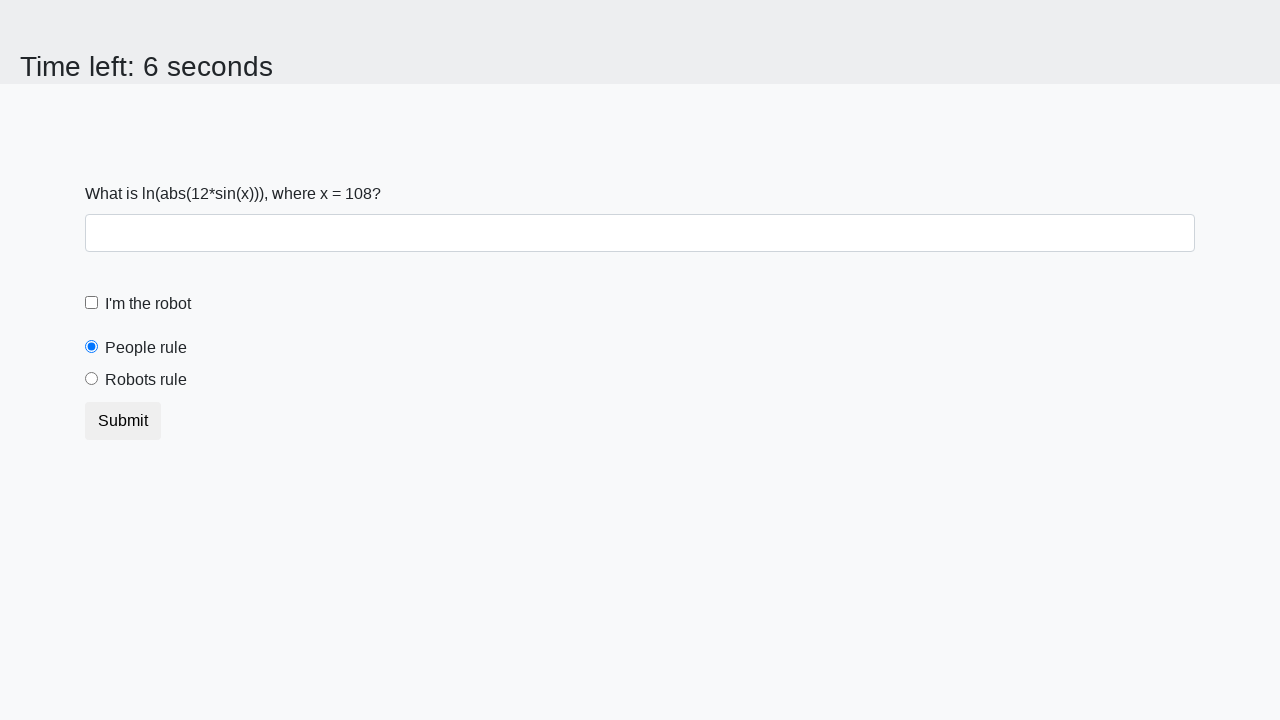

Located the x value element on the page
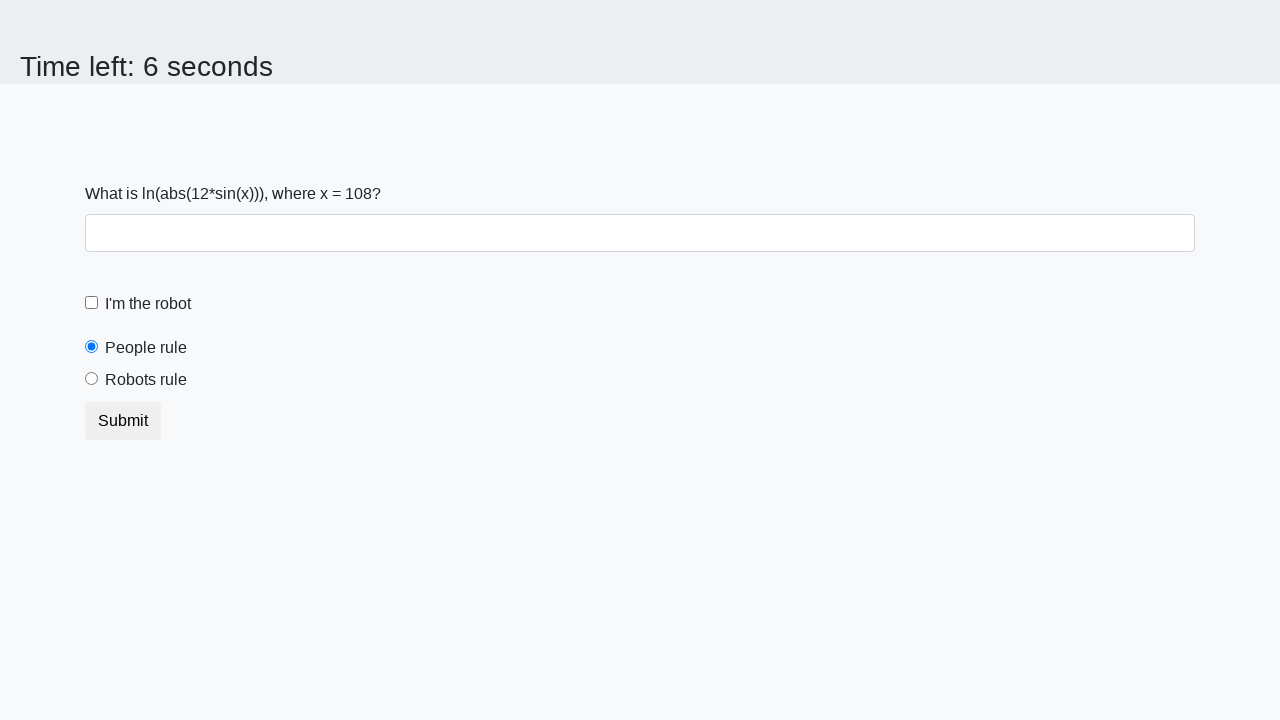

Read x value from page: 108
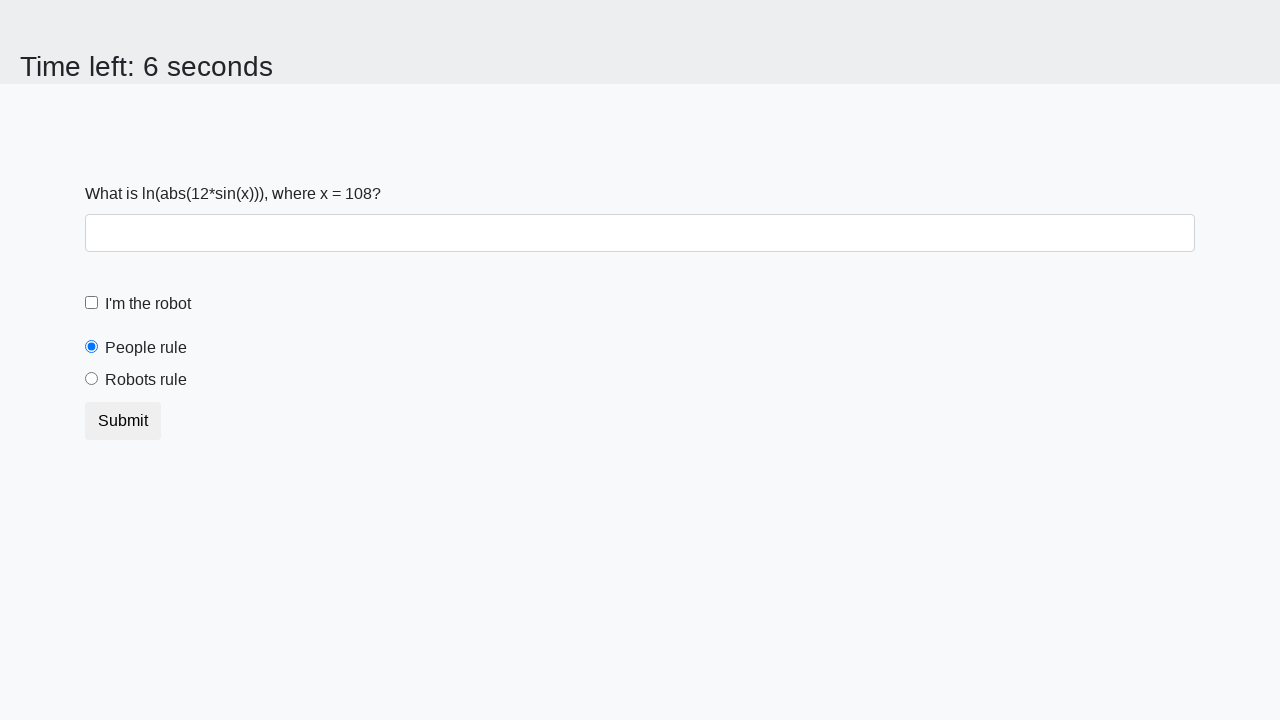

Calculated result: 2.408909130167104
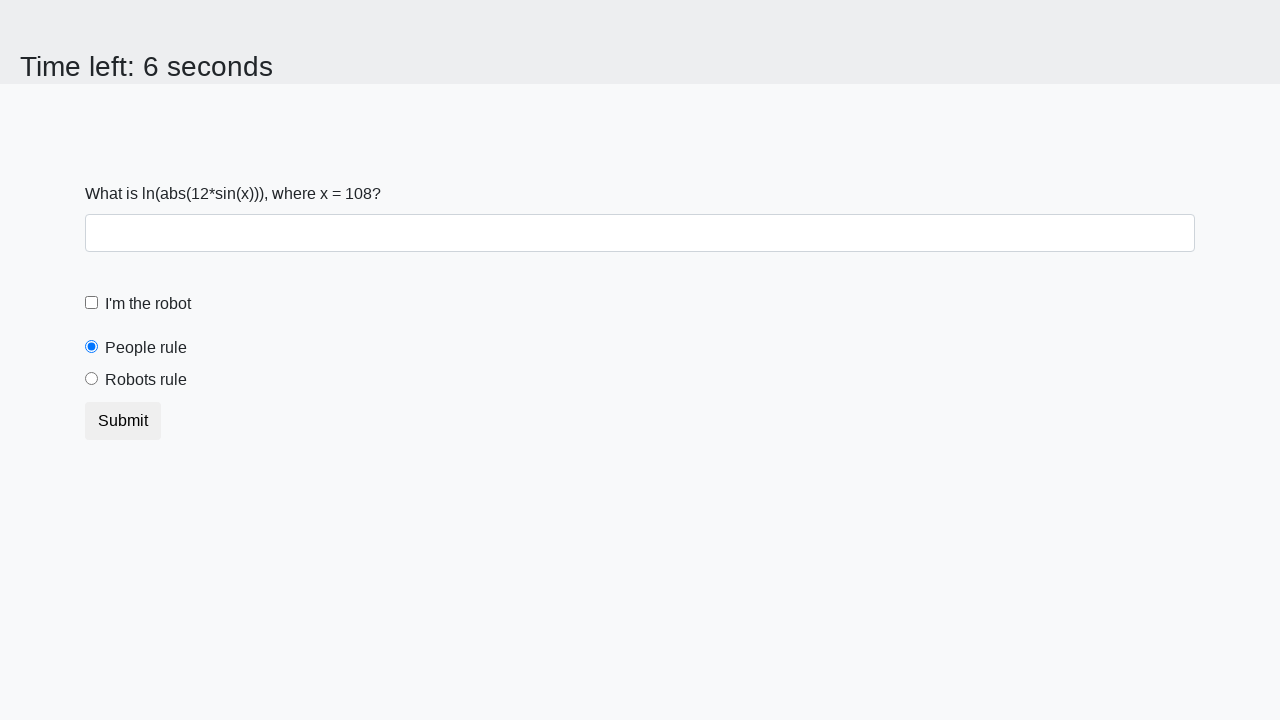

Filled answer field with calculated result on #answer
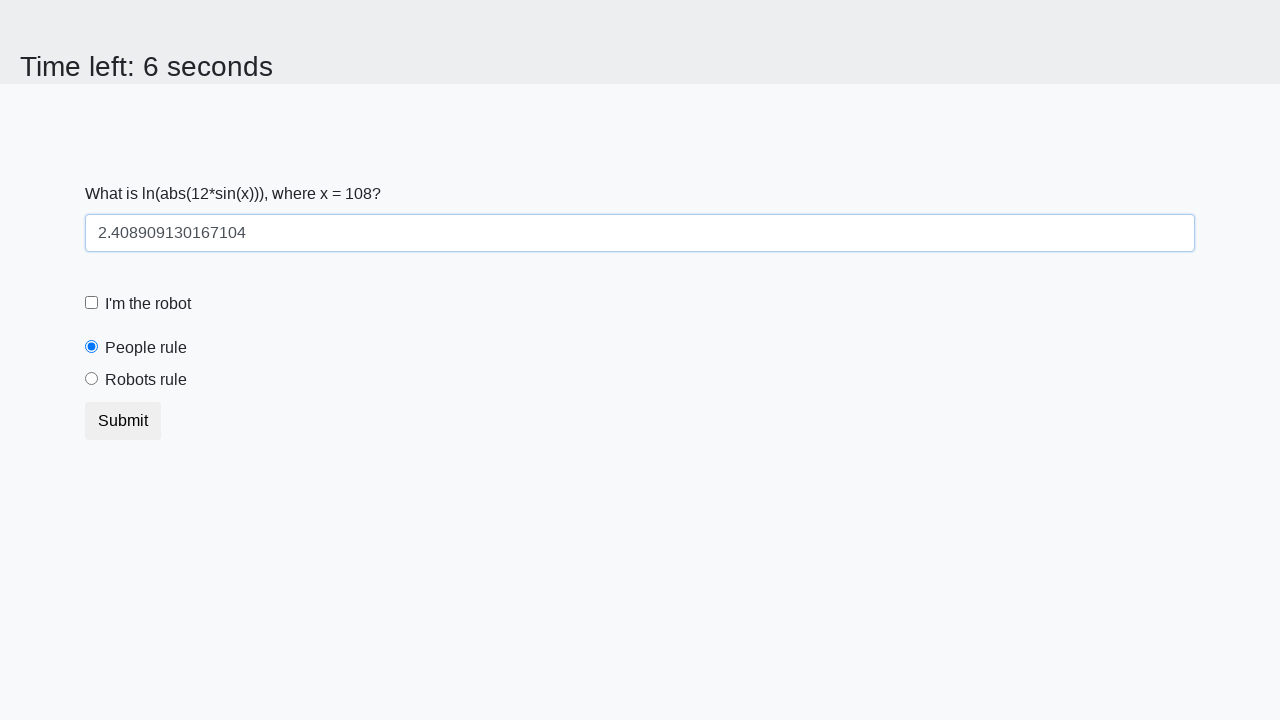

Clicked robot verification checkbox at (92, 303) on #robotCheckbox
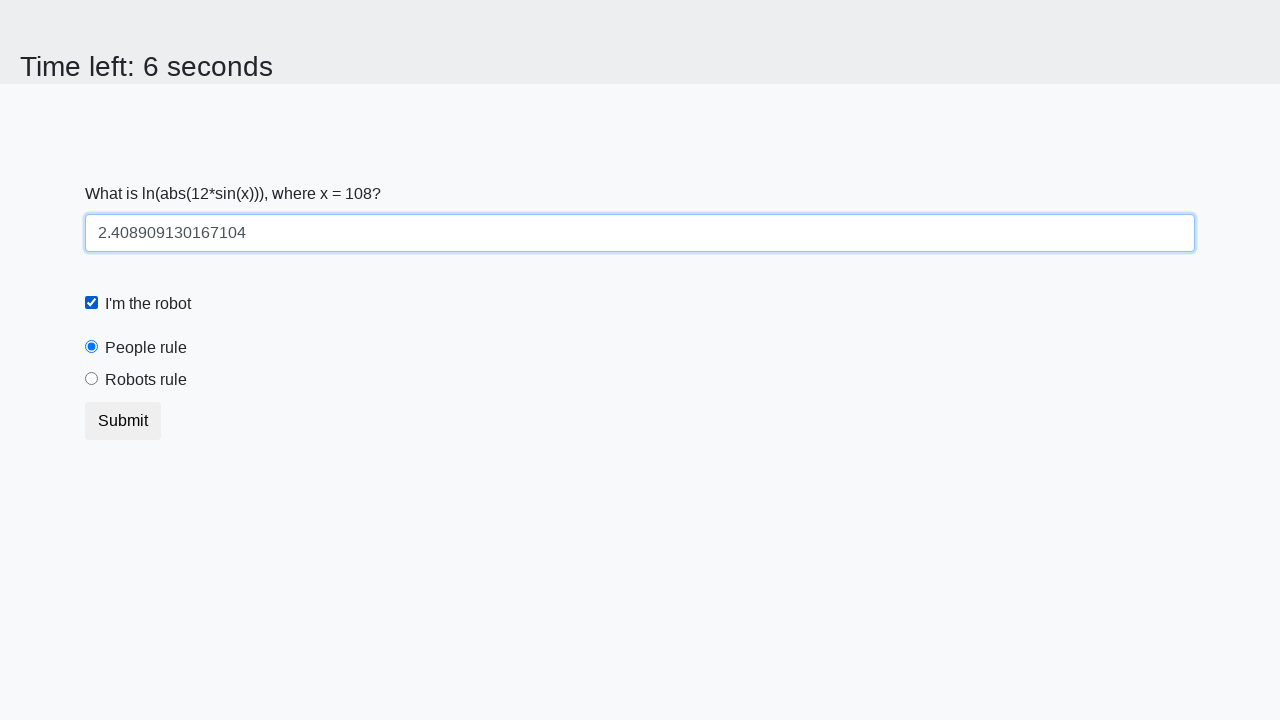

Selected robots rule radio button option at (92, 379) on #robotsRule
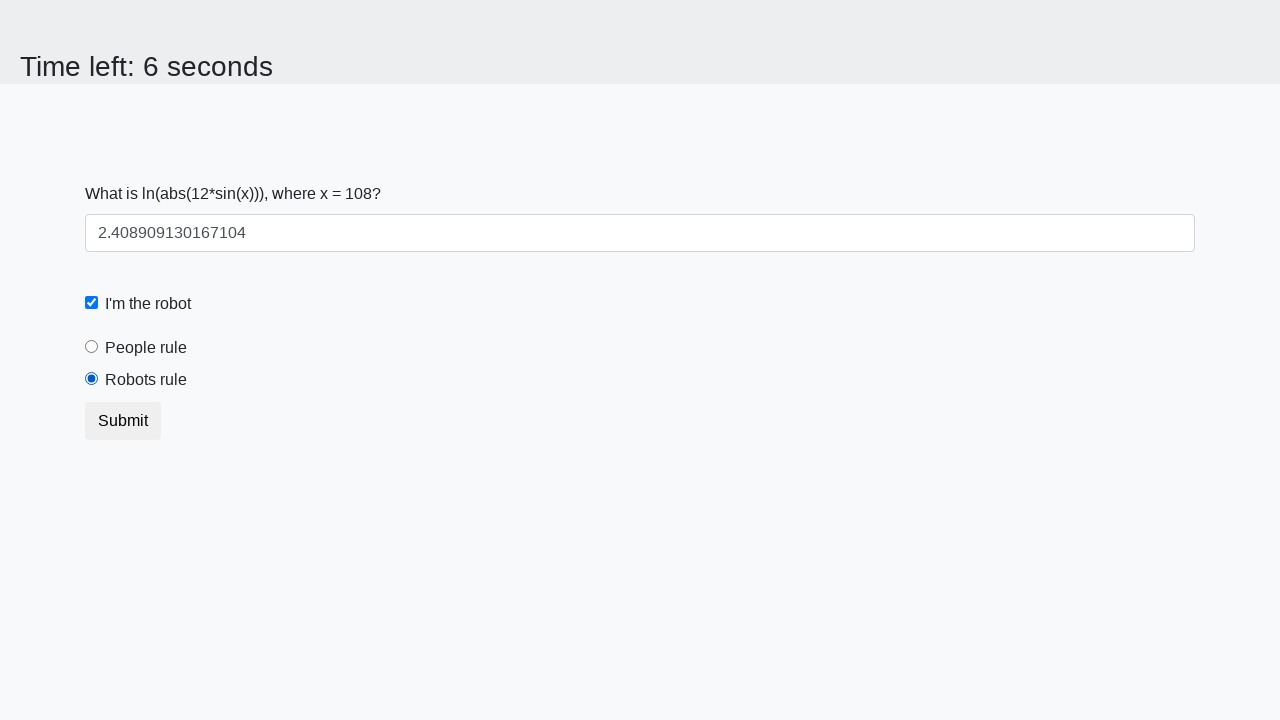

Clicked submit button to submit the form at (123, 421) on button
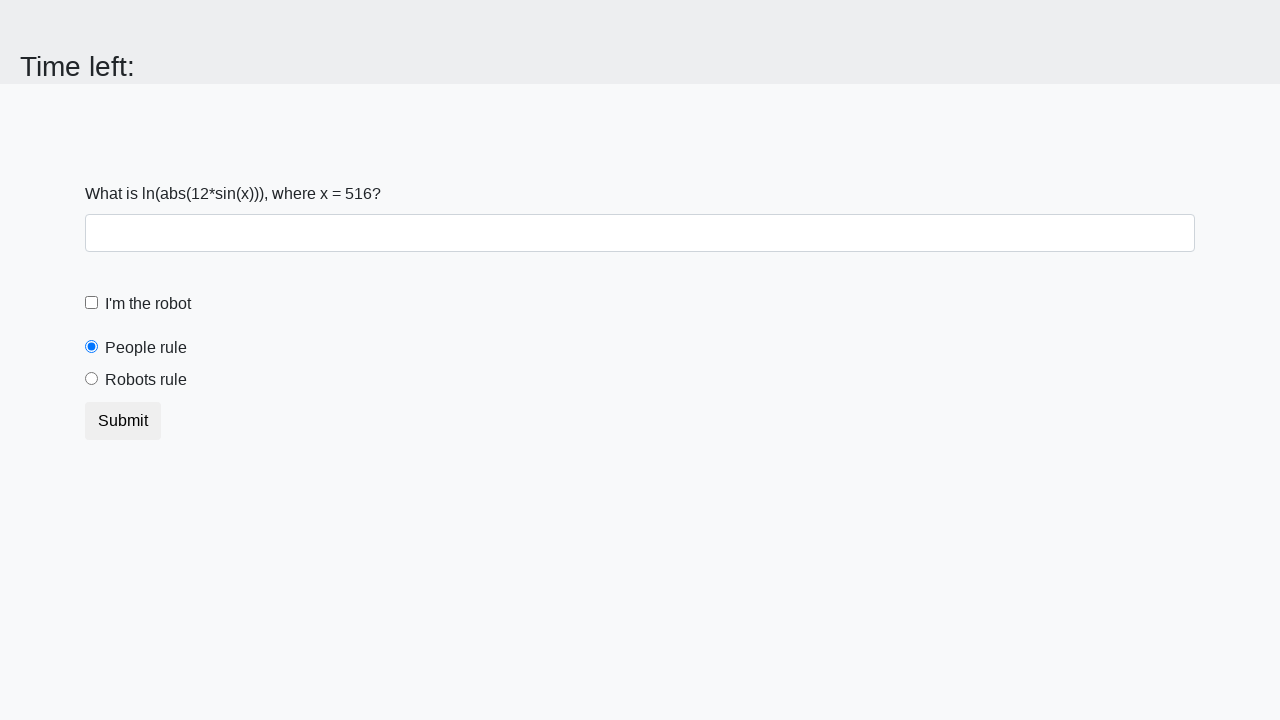

Waited for form submission to process
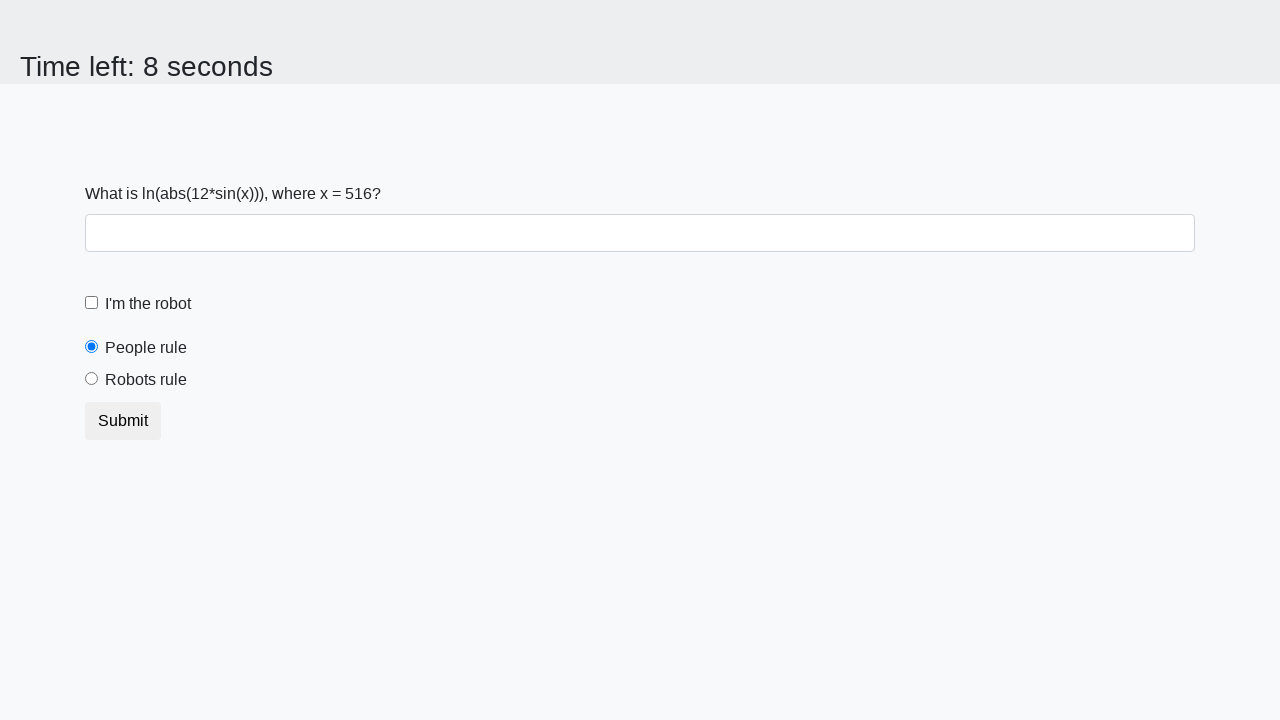

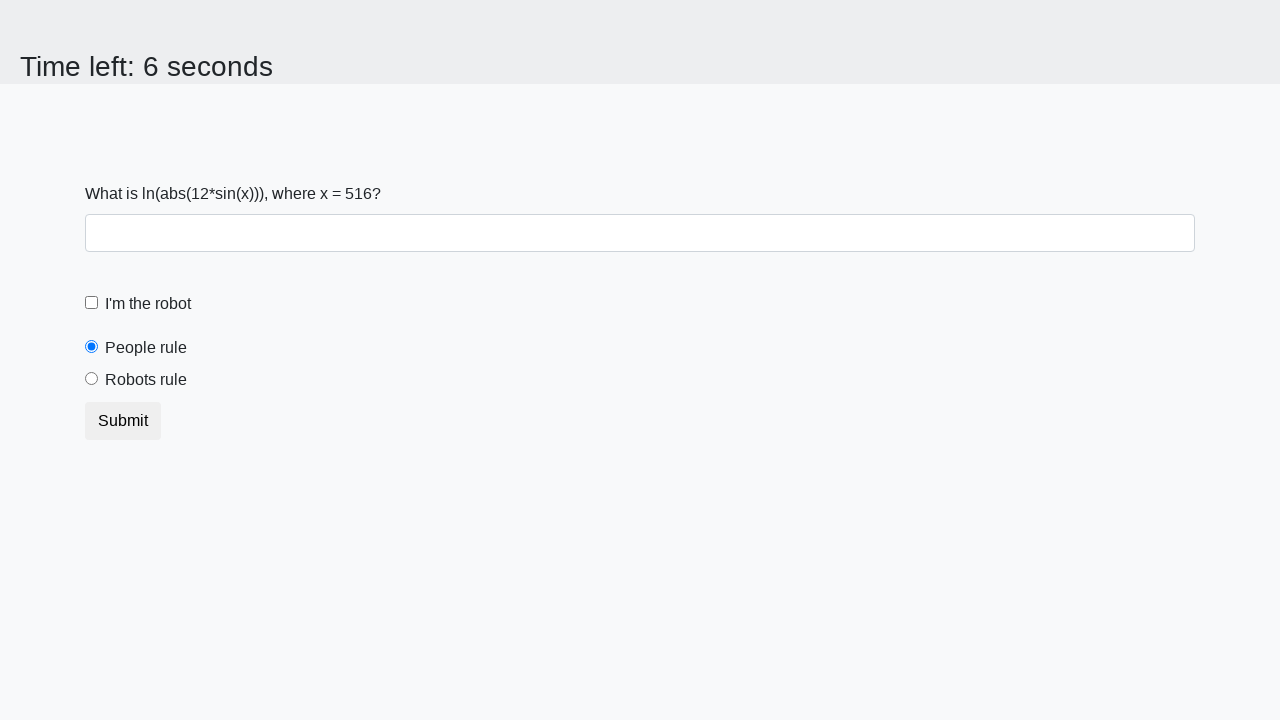